Tests checkbox functionality by ensuring both checkboxes are selected, clicking them if they are not already checked

Starting URL: https://the-internet.herokuapp.com/checkboxes

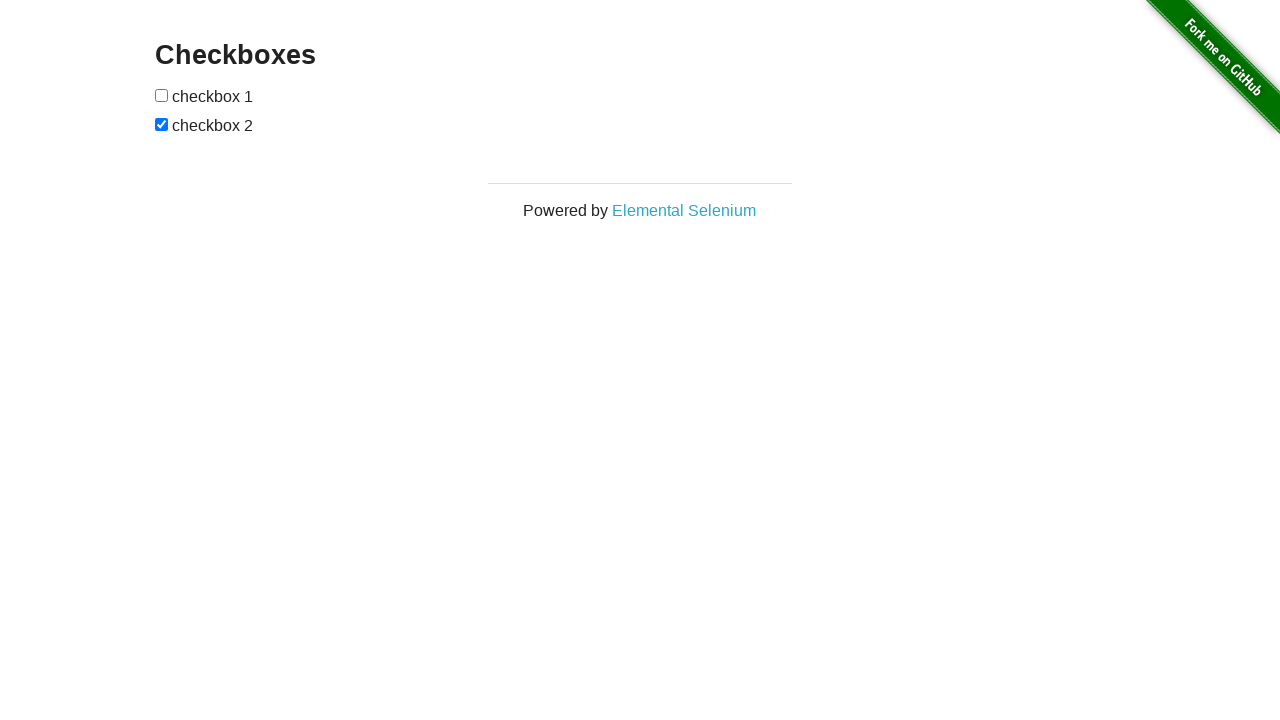

Navigated to checkbox test page
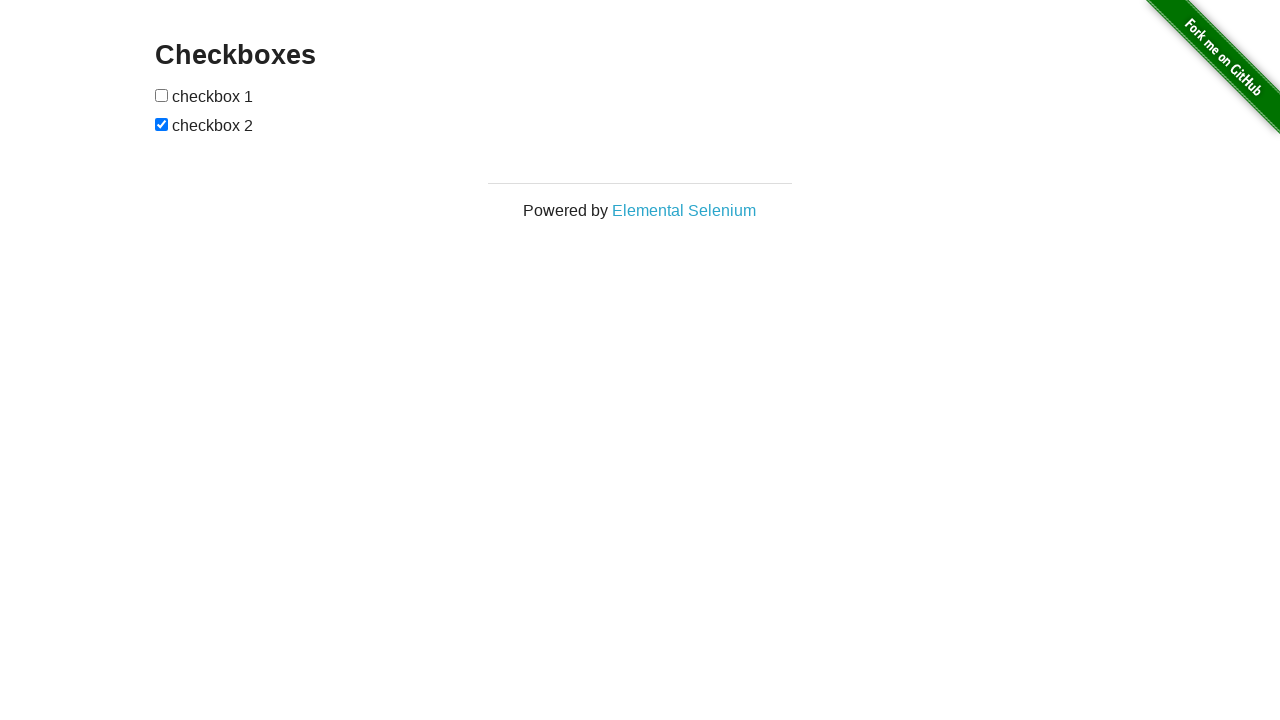

Located first checkbox element
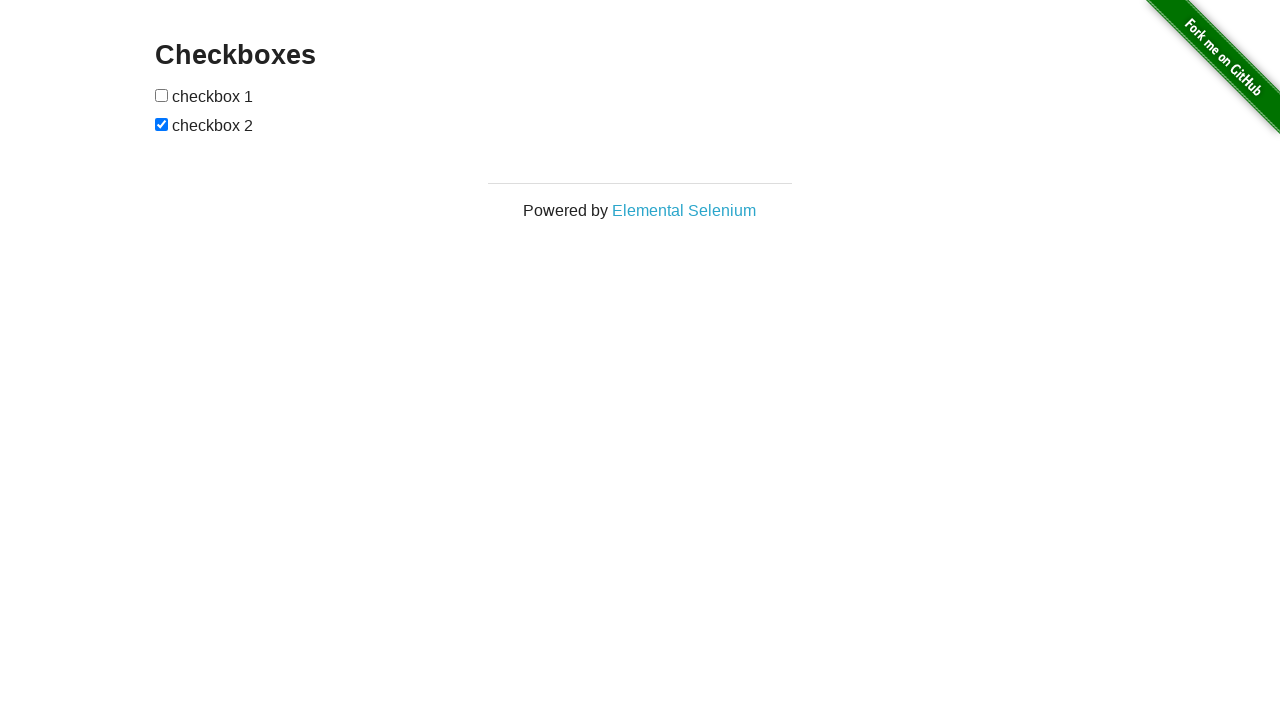

Located second checkbox element
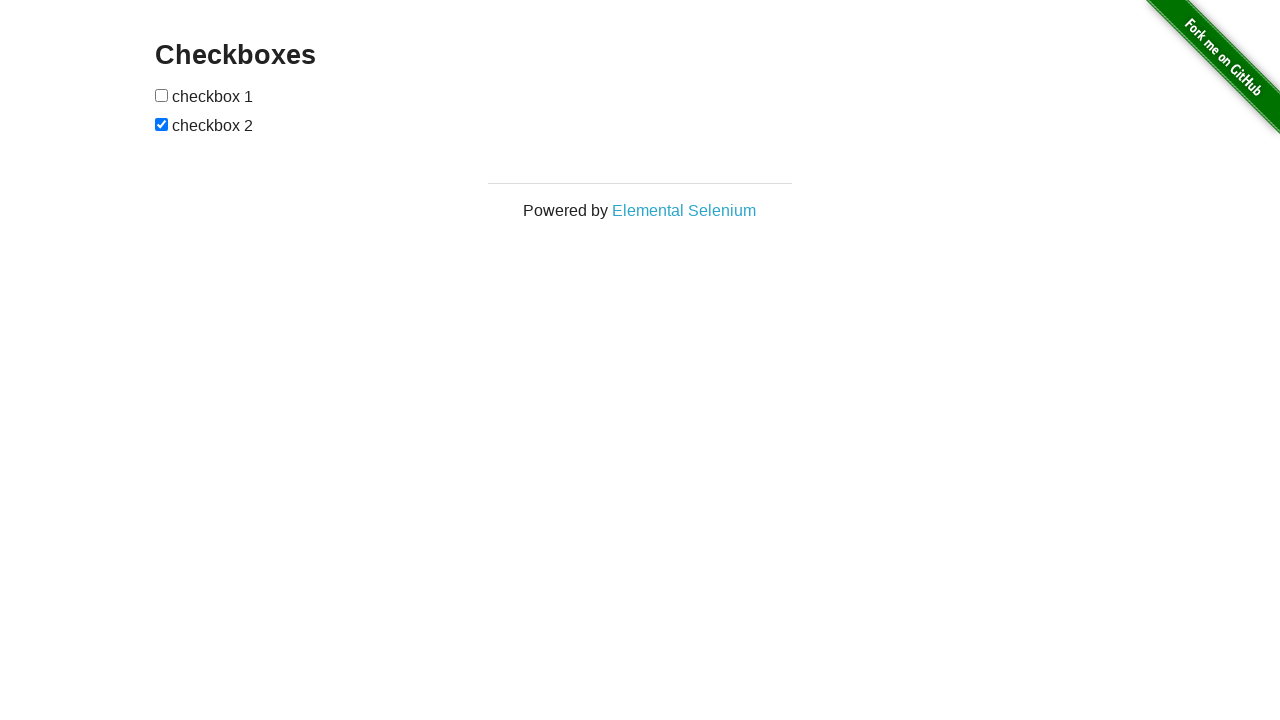

First checkbox was not checked, clicked to select it at (162, 95) on (//input[@type='checkbox'])[1]
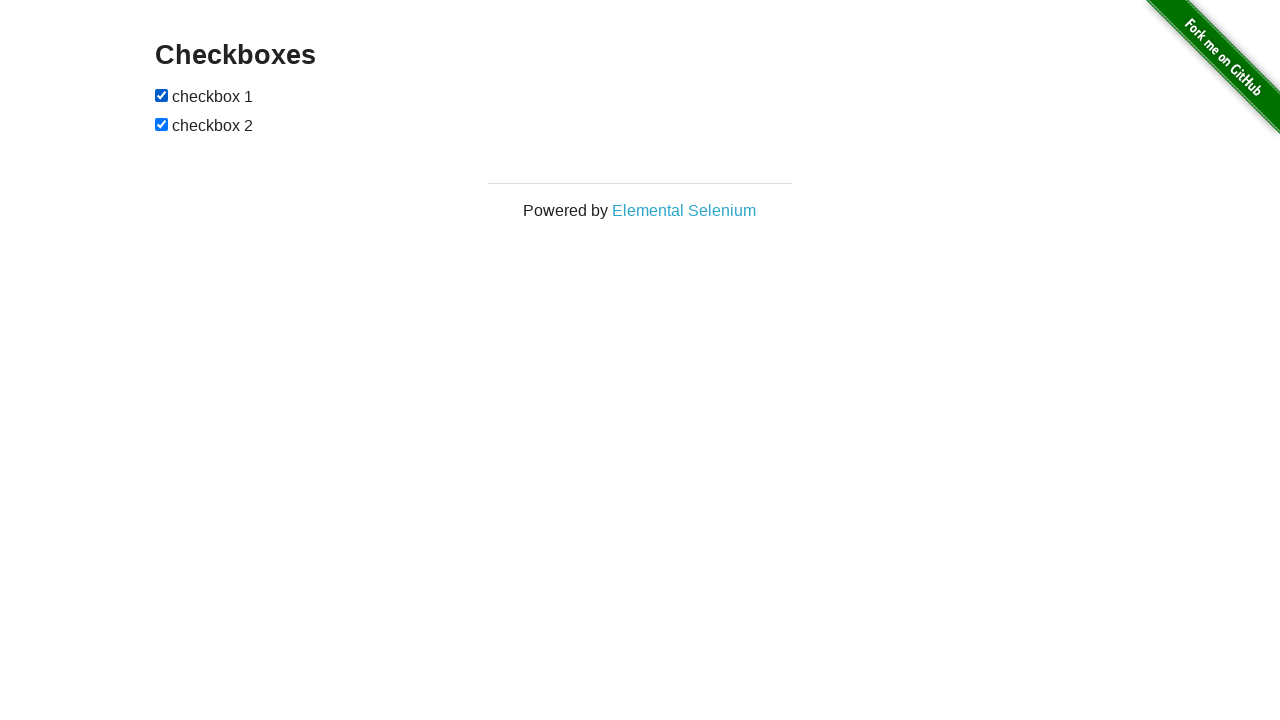

Second checkbox was already checked
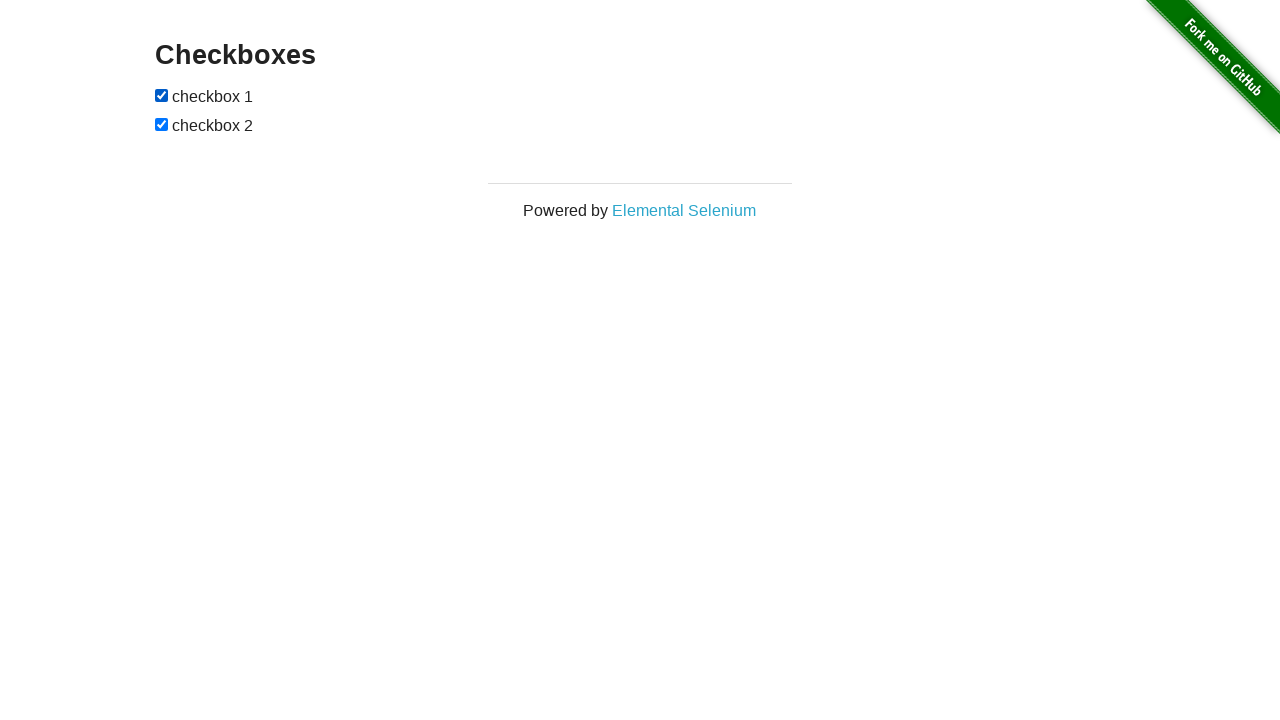

Verified first checkbox is selected
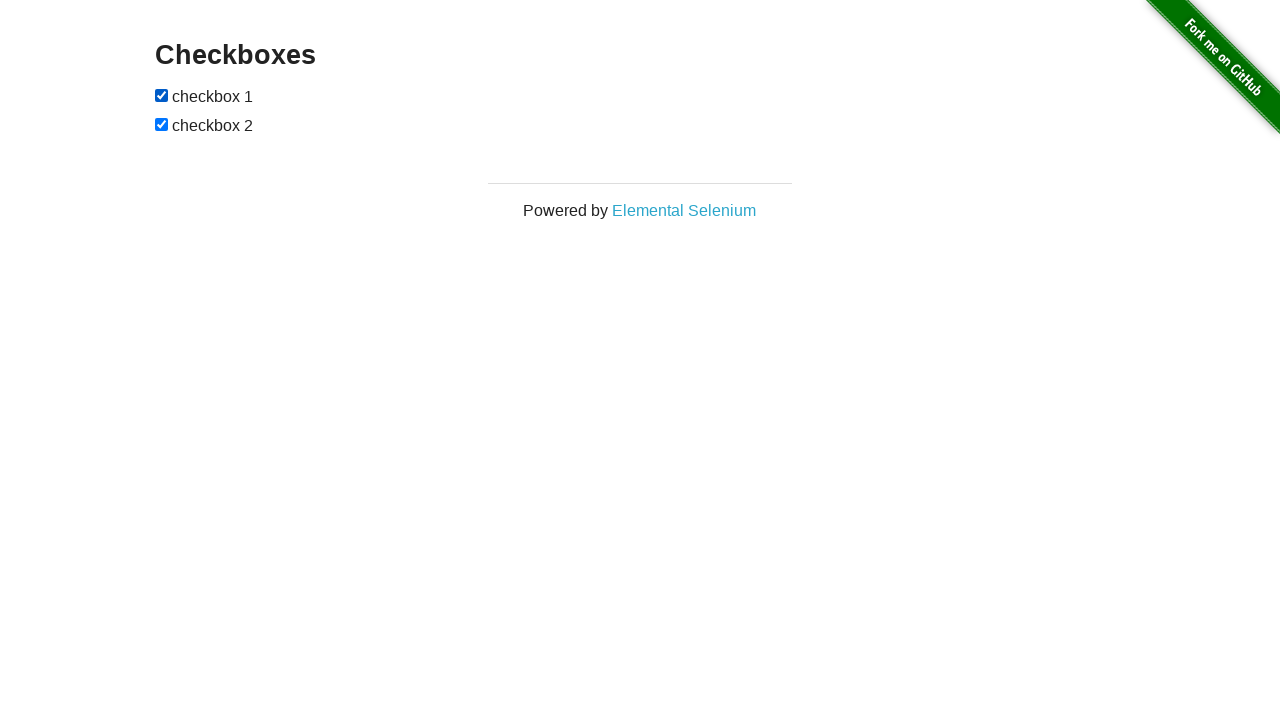

Verified second checkbox is selected
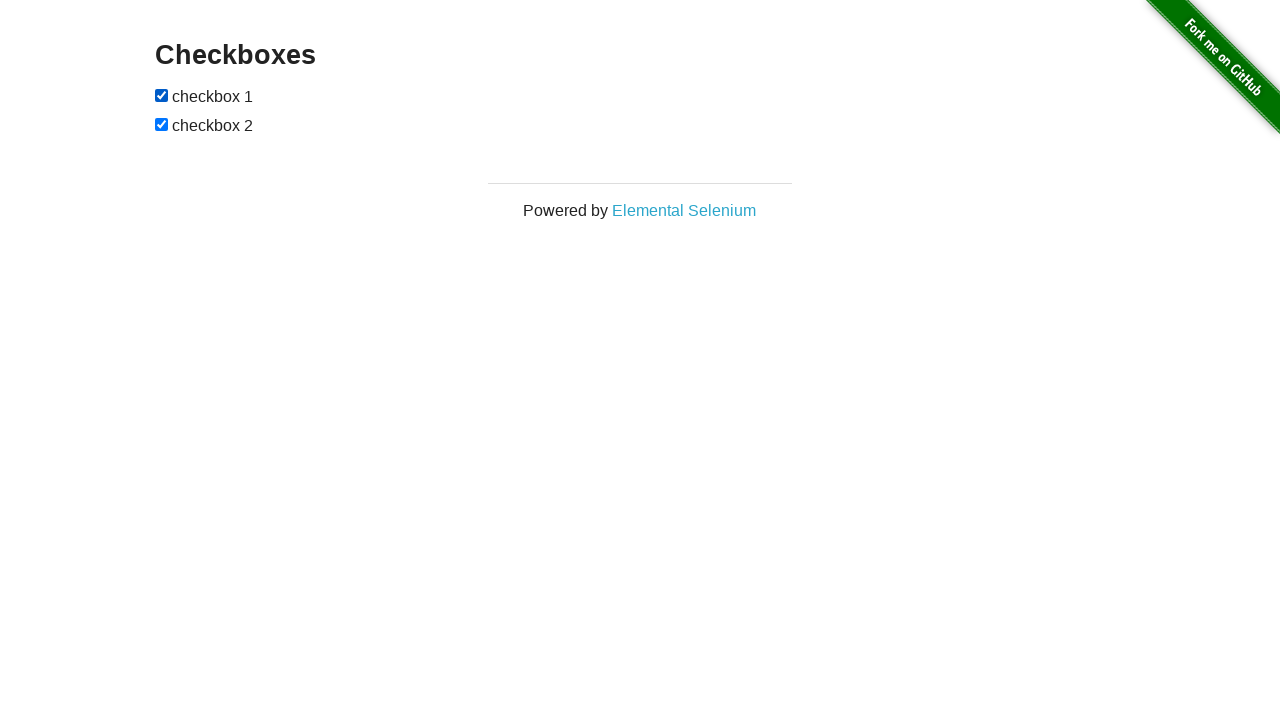

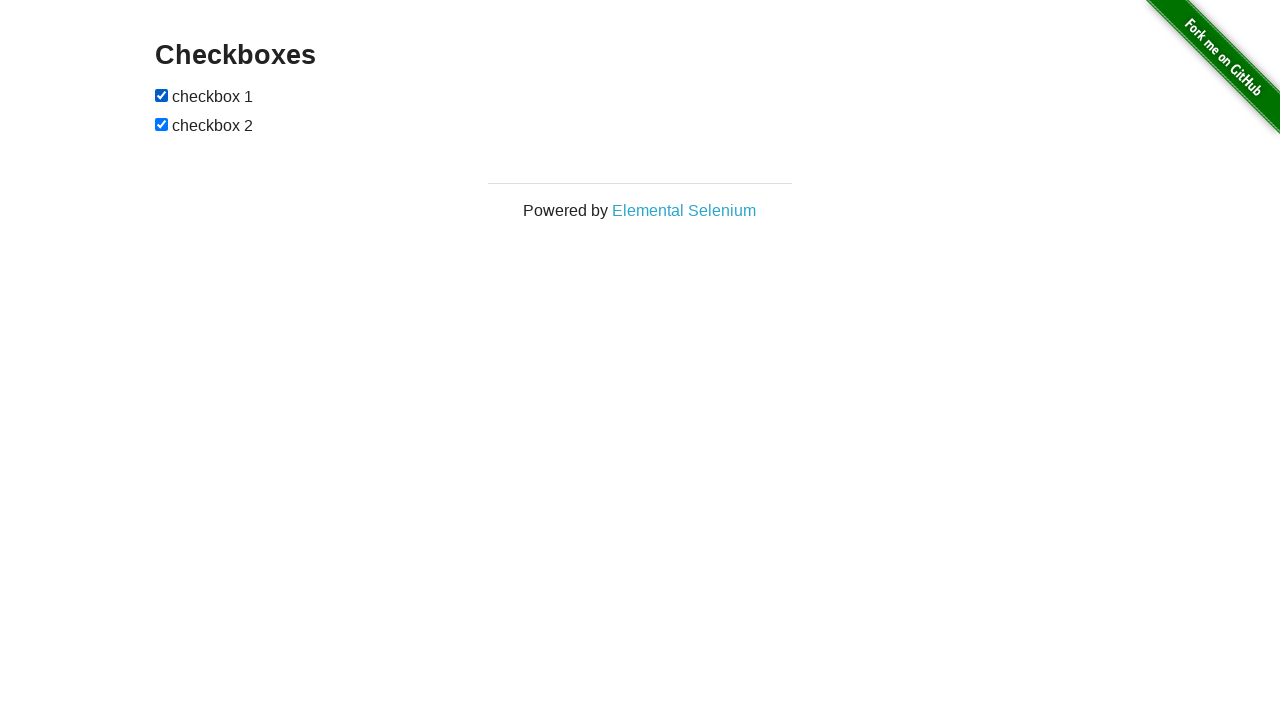